Demonstrates basic Playwright page methods by retrieving page title and URL, then clicks a link to open a new window and handles multiple browser contexts

Starting URL: https://opensource-demo.orangehrmlive.com/web/index.php/auth/login

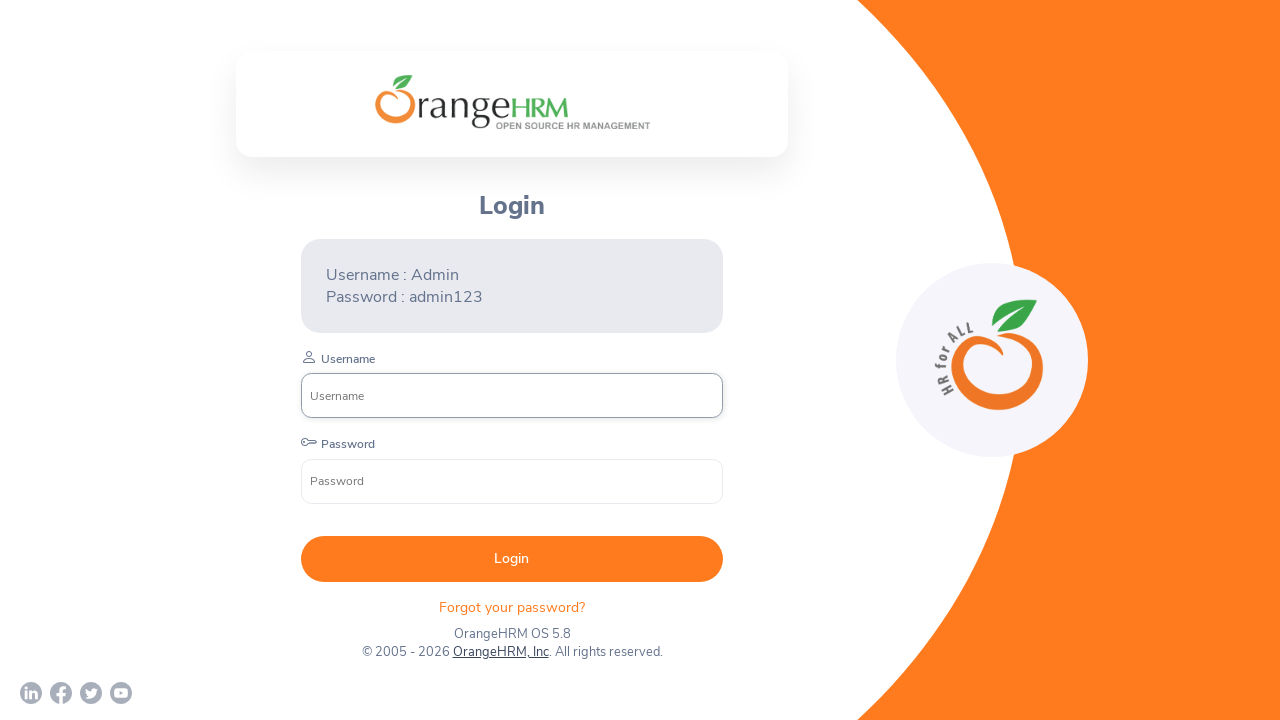

Waited for page to load (networkidle state)
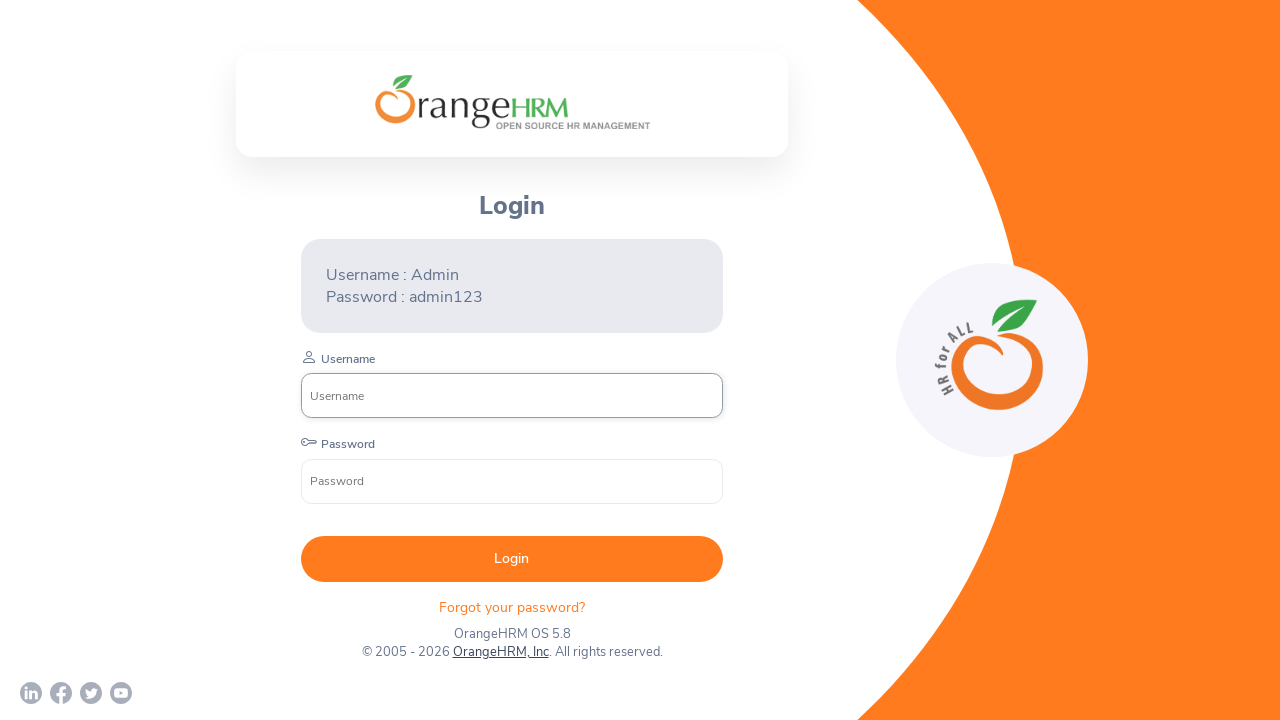

Retrieved page title: OrangeHRM
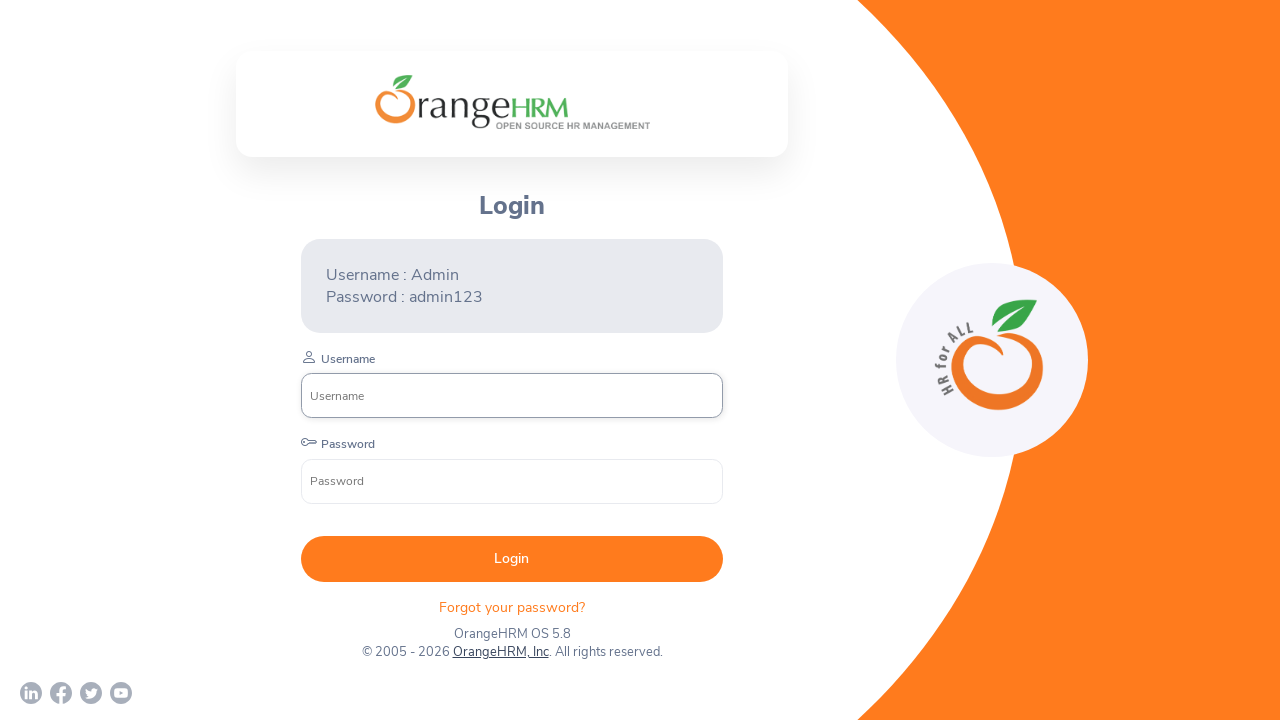

Retrieved current URL: https://opensource-demo.orangehrmlive.com/web/index.php/auth/login
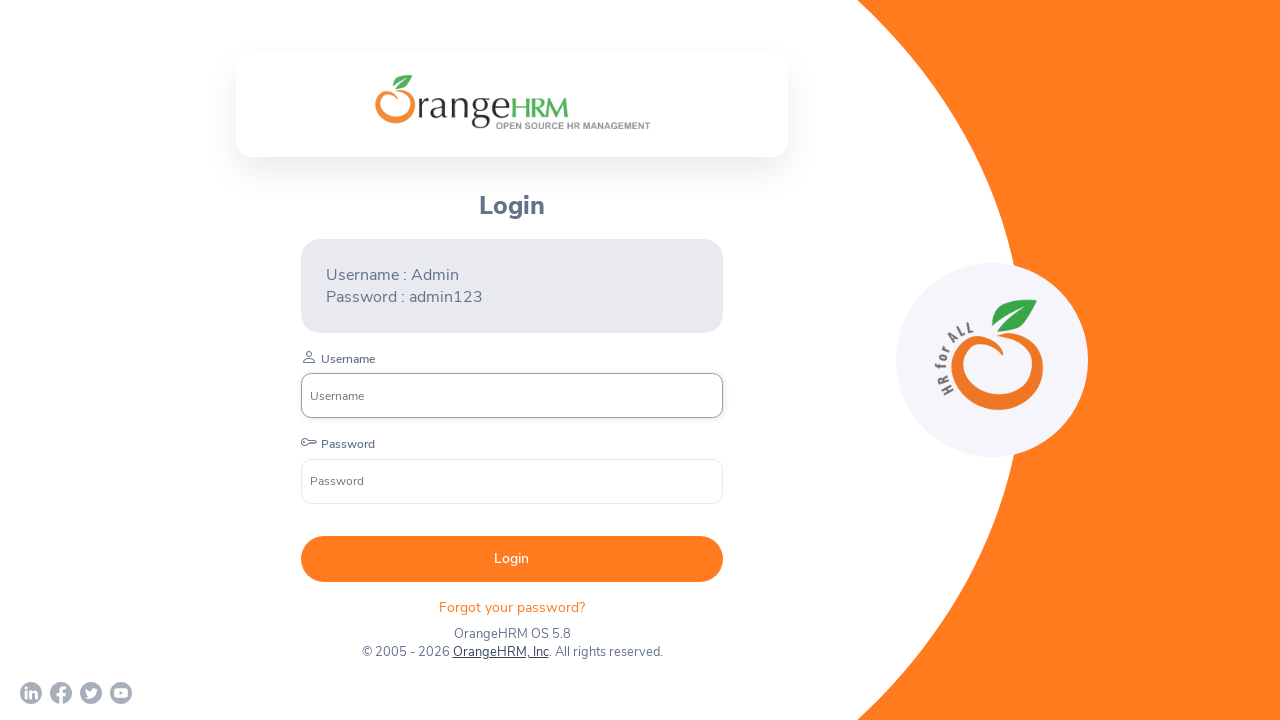

Retrieved page content/source
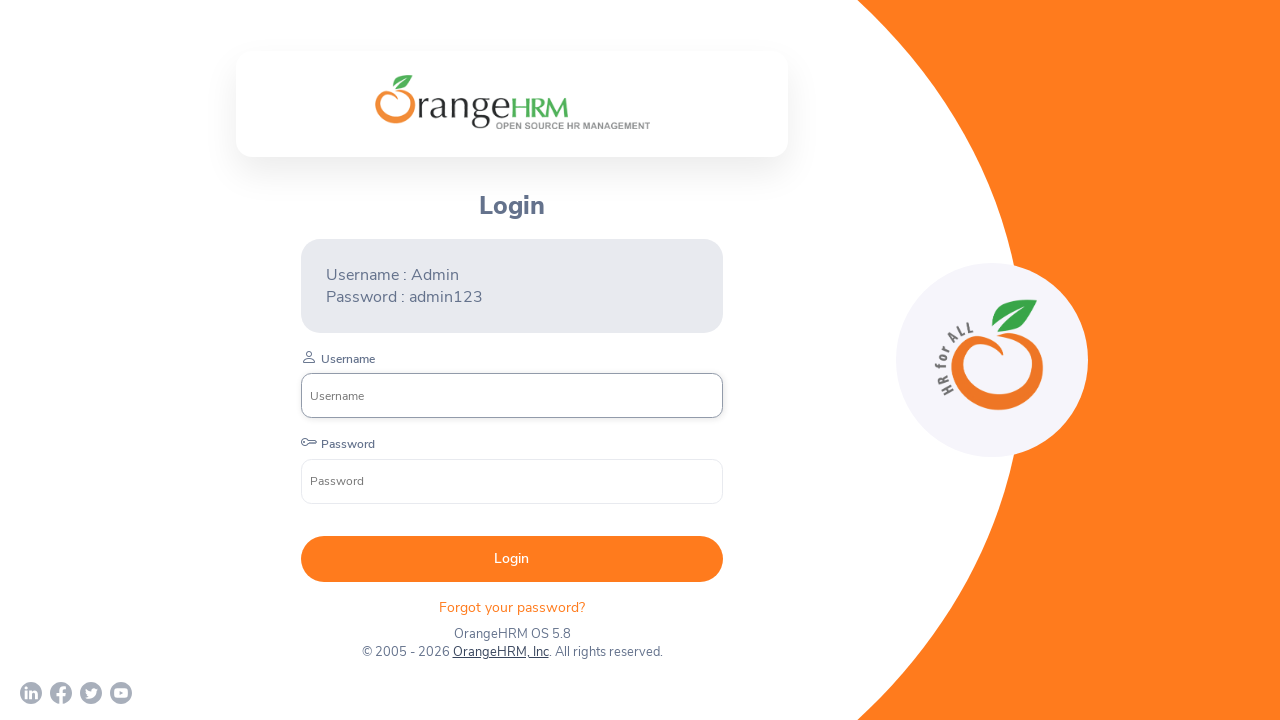

Clicked OrangeHRM, Inc link to open new window at (500, 652) on text=OrangeHRM, Inc
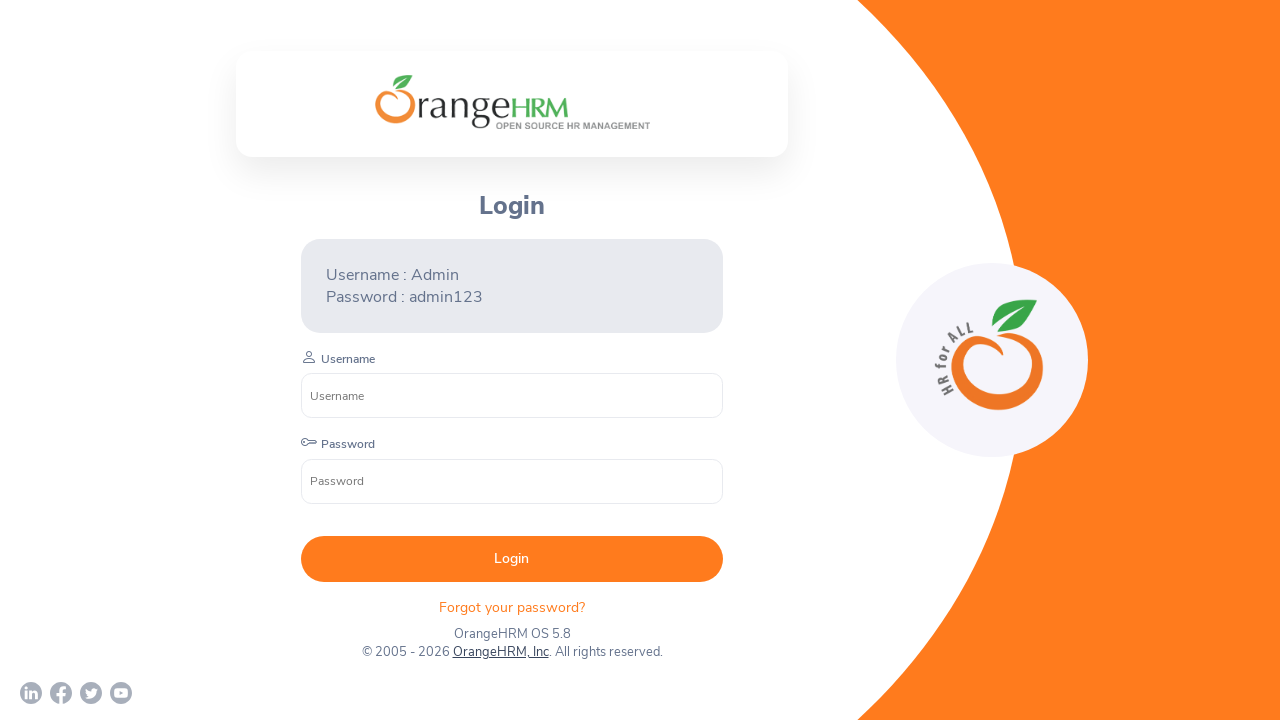

New page loaded and ready
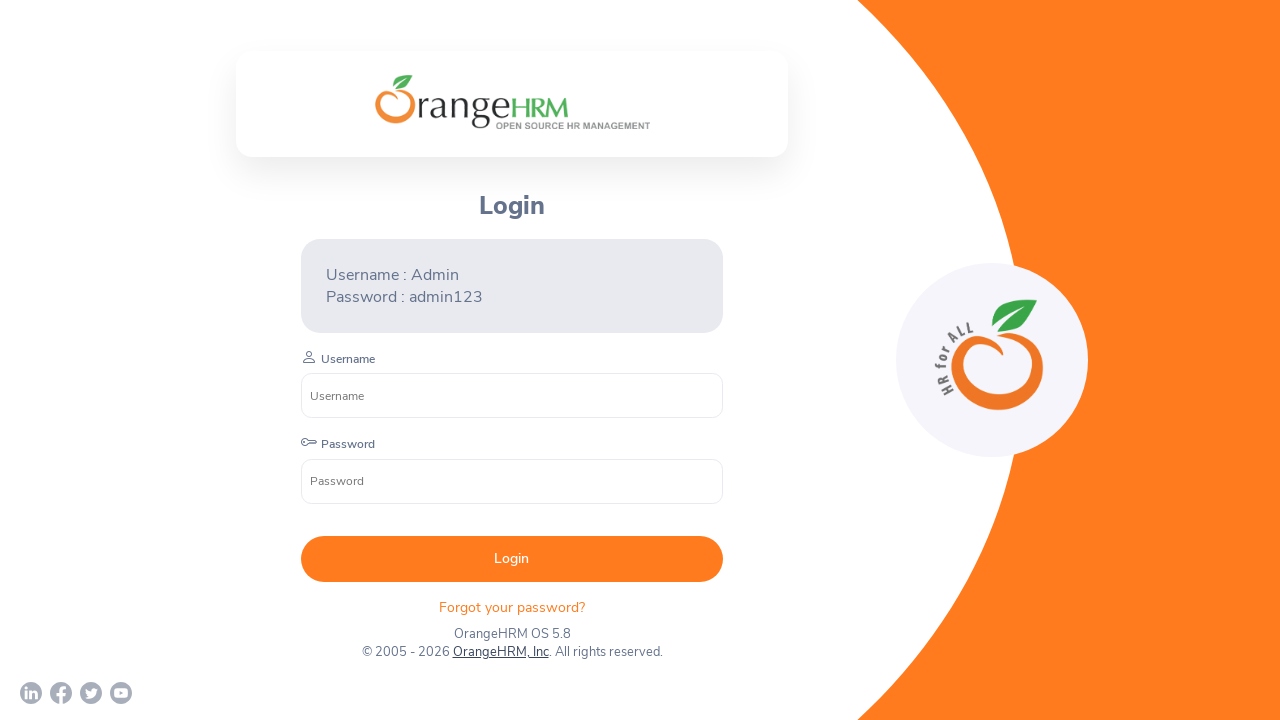

Retrieved all open pages - Total count: 2
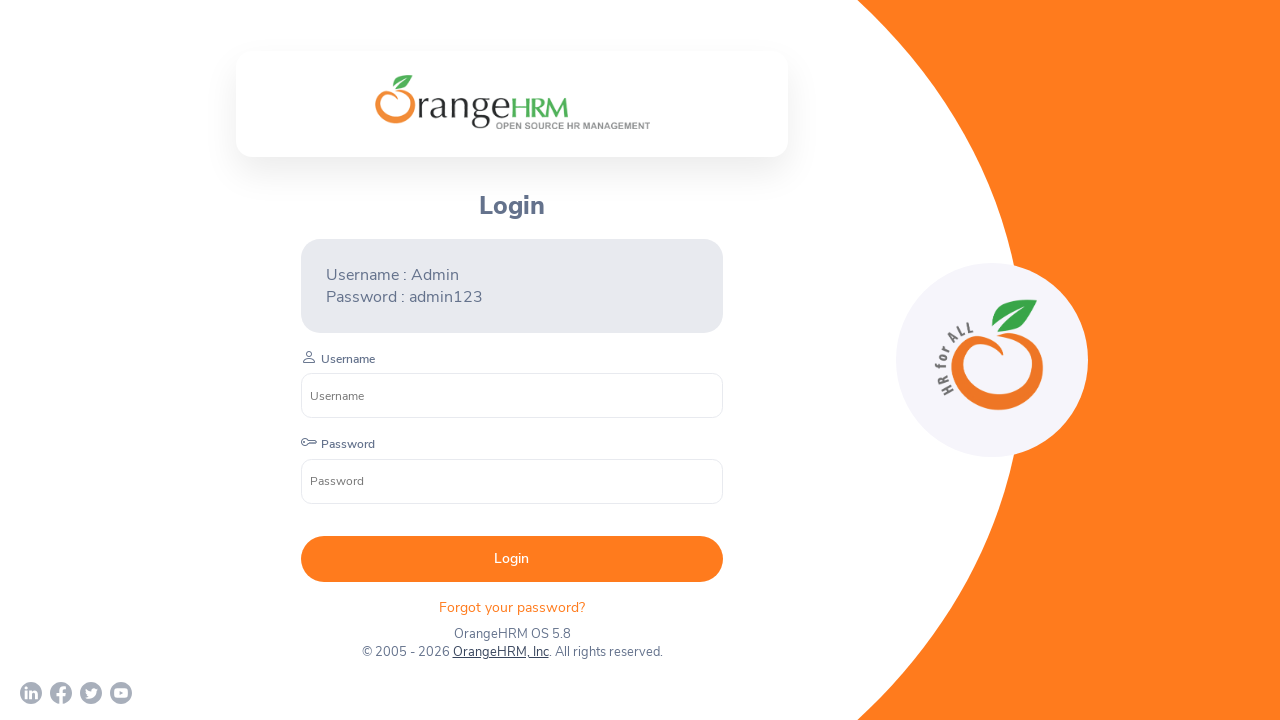

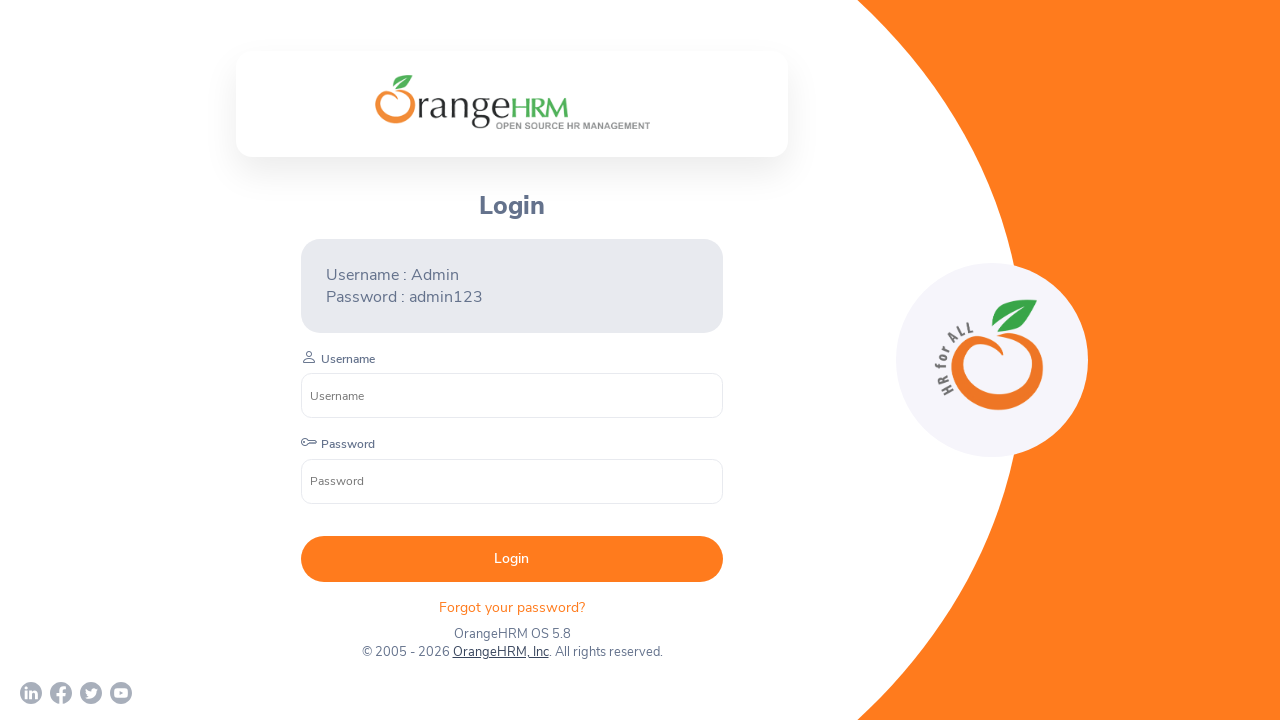